Tests checkbox functionality by navigating to checkboxes page and checking/unchecking the first checkbox

Starting URL: https://the-internet.herokuapp.com/

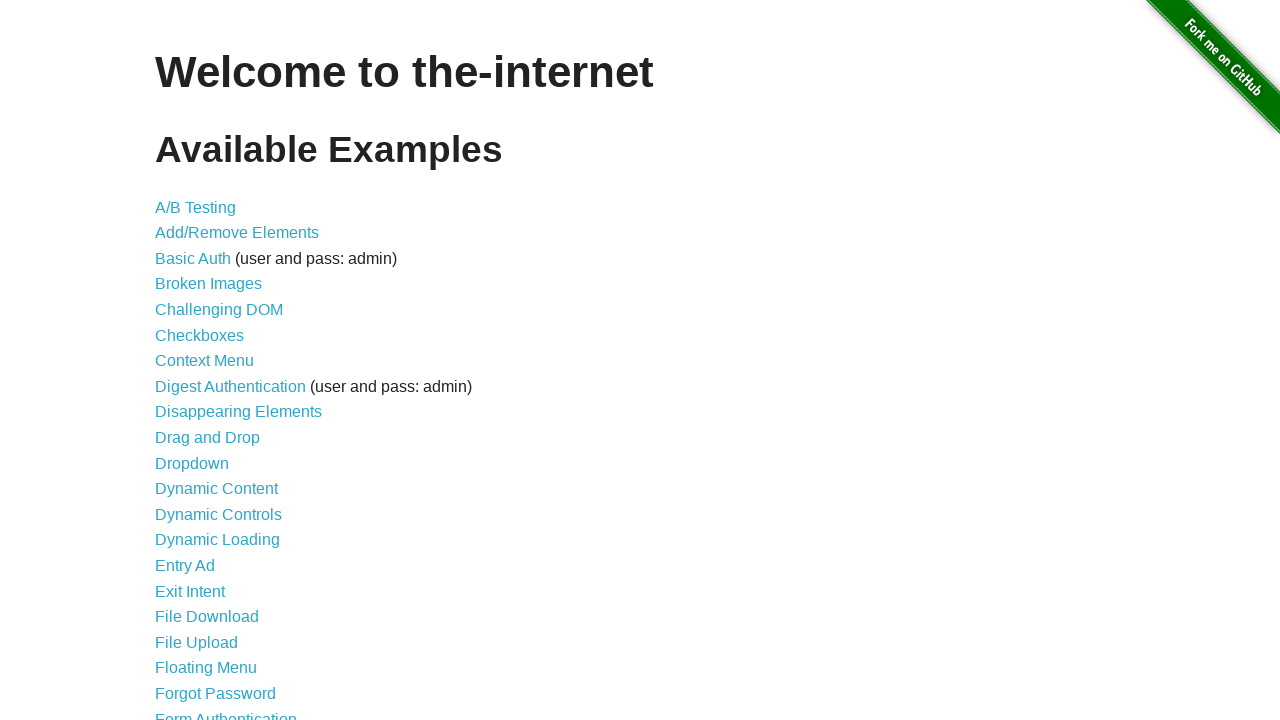

Clicked on checkboxes link to navigate to checkboxes page at (200, 335) on [href='/checkboxes']
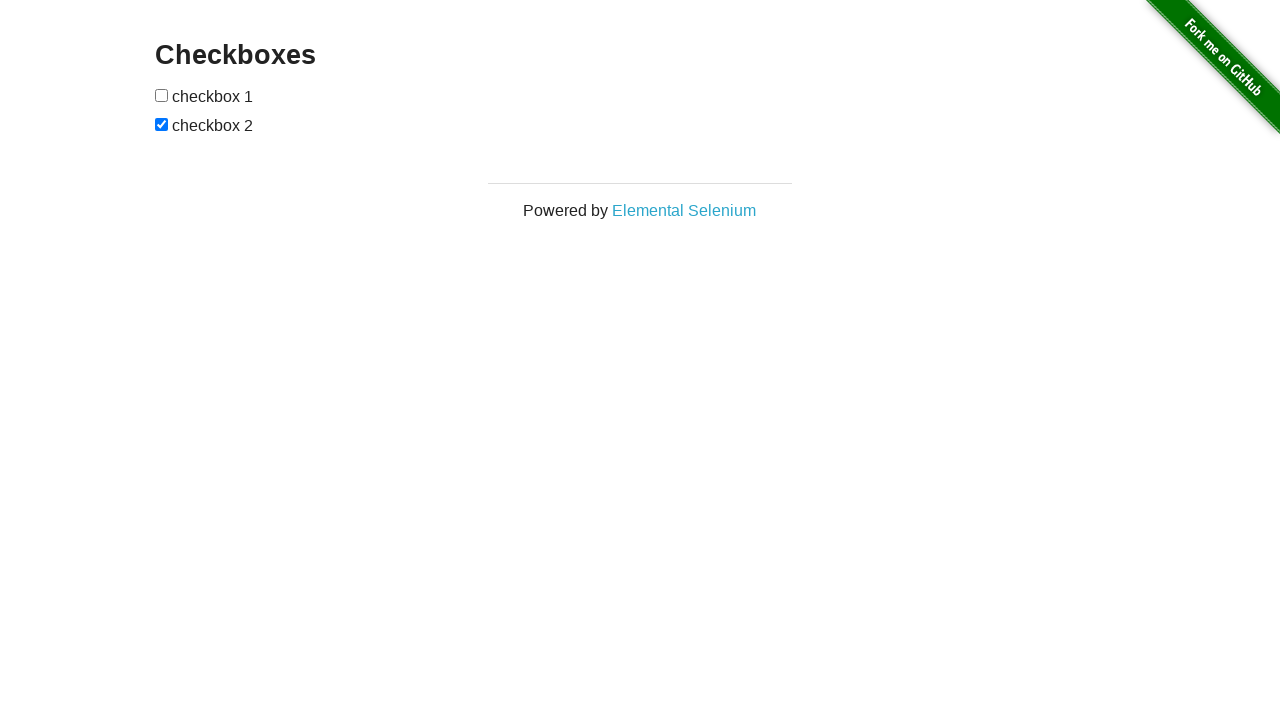

Checked the first checkbox at (162, 95) on #checkboxes input >> nth=0
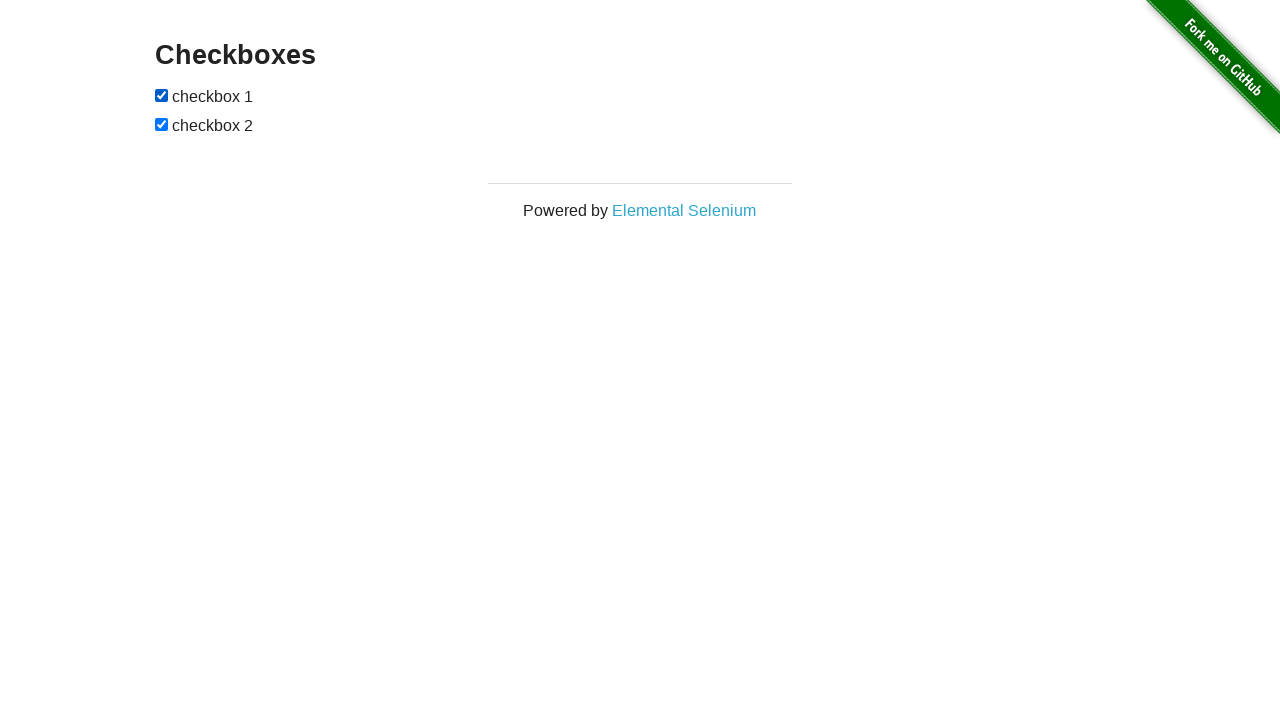

Unchecked the first checkbox at (162, 95) on #checkboxes input >> nth=0
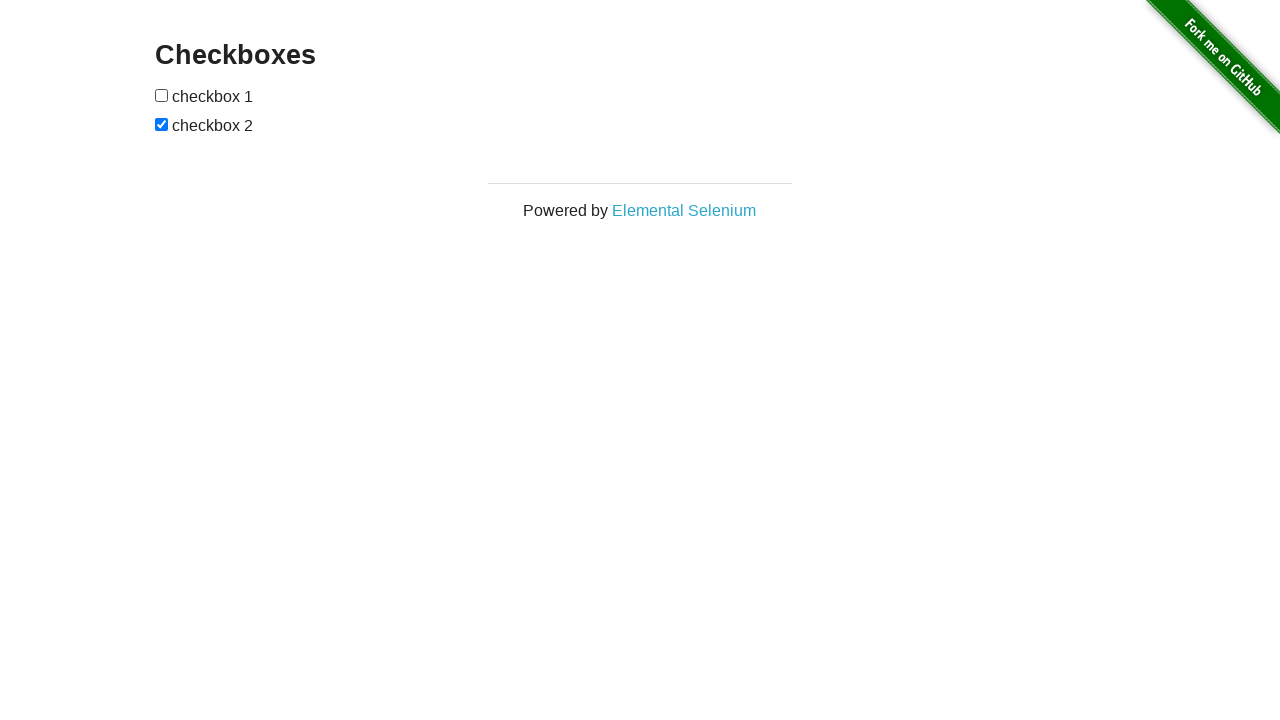

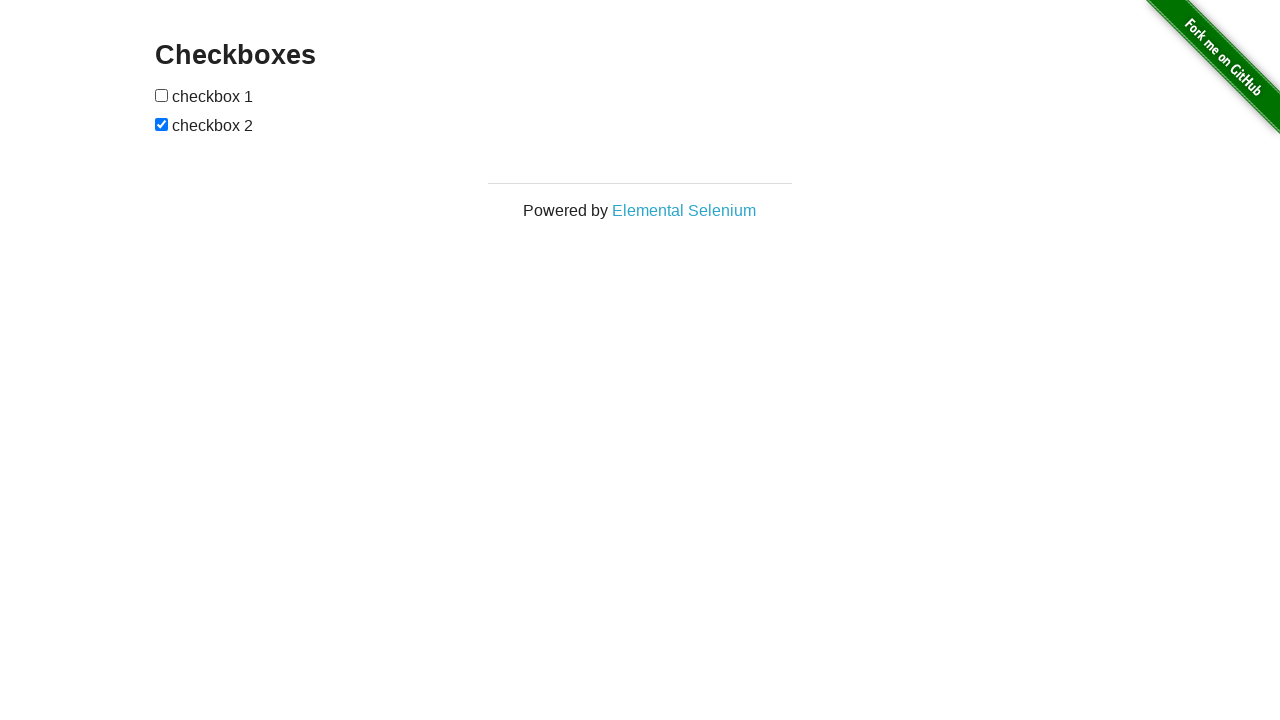